Tests the registration form on GroTech Minds website by filling out all form fields (name, email, password, gender, skills, country, addresses, etc.) and submitting the form, then handling the JavaScript alert popup.

Starting URL: https://grotechminds.com/registration/

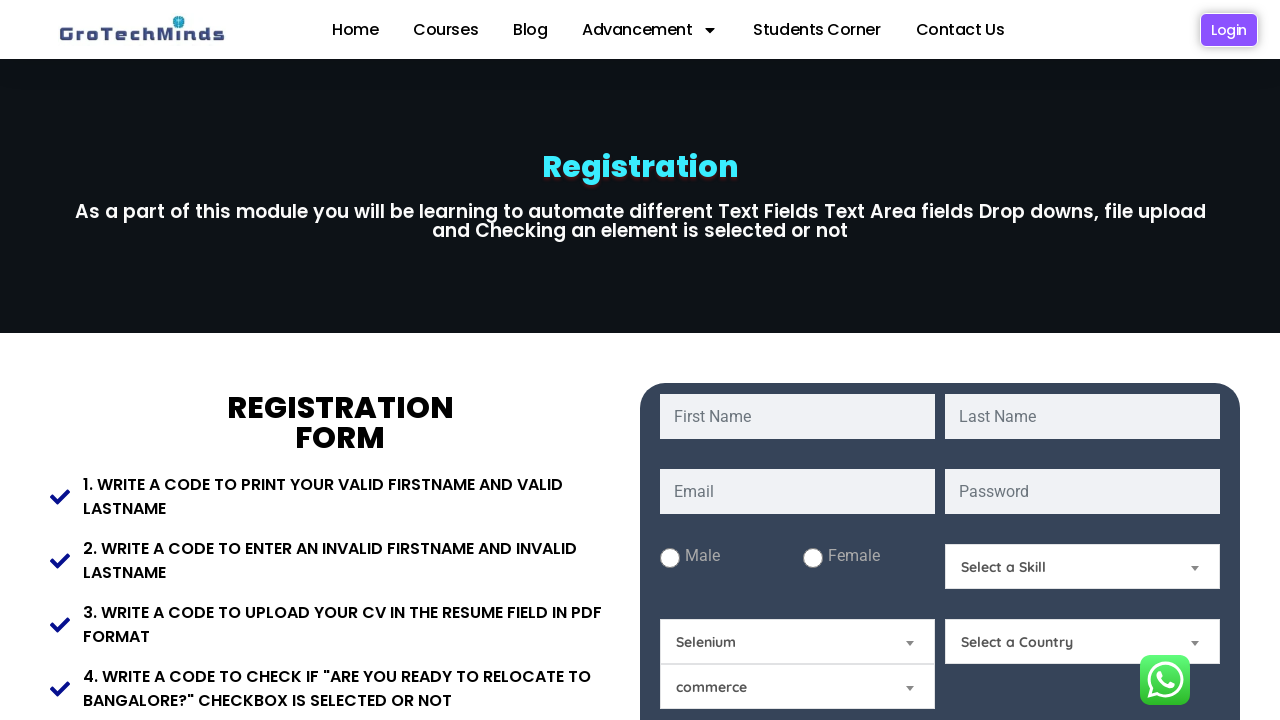

Filled first name field with 'Jennifer' on #fname
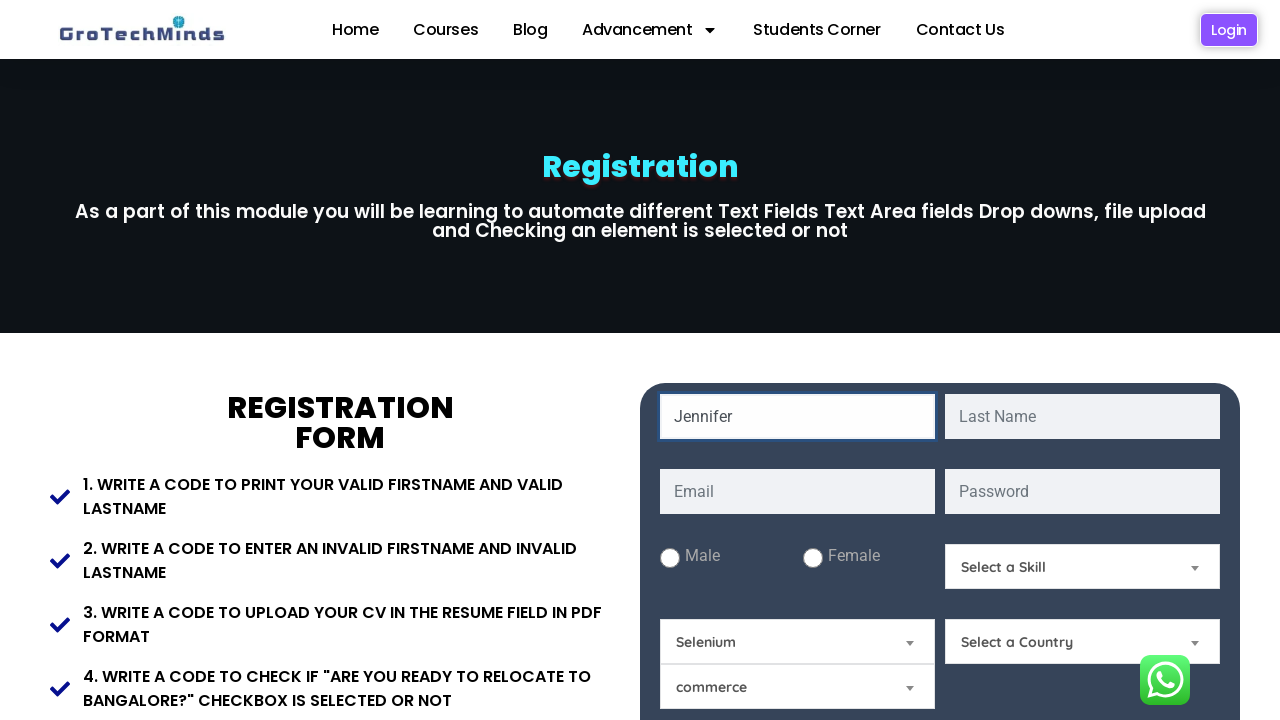

Filled last name field with 'Morrison' on #lname
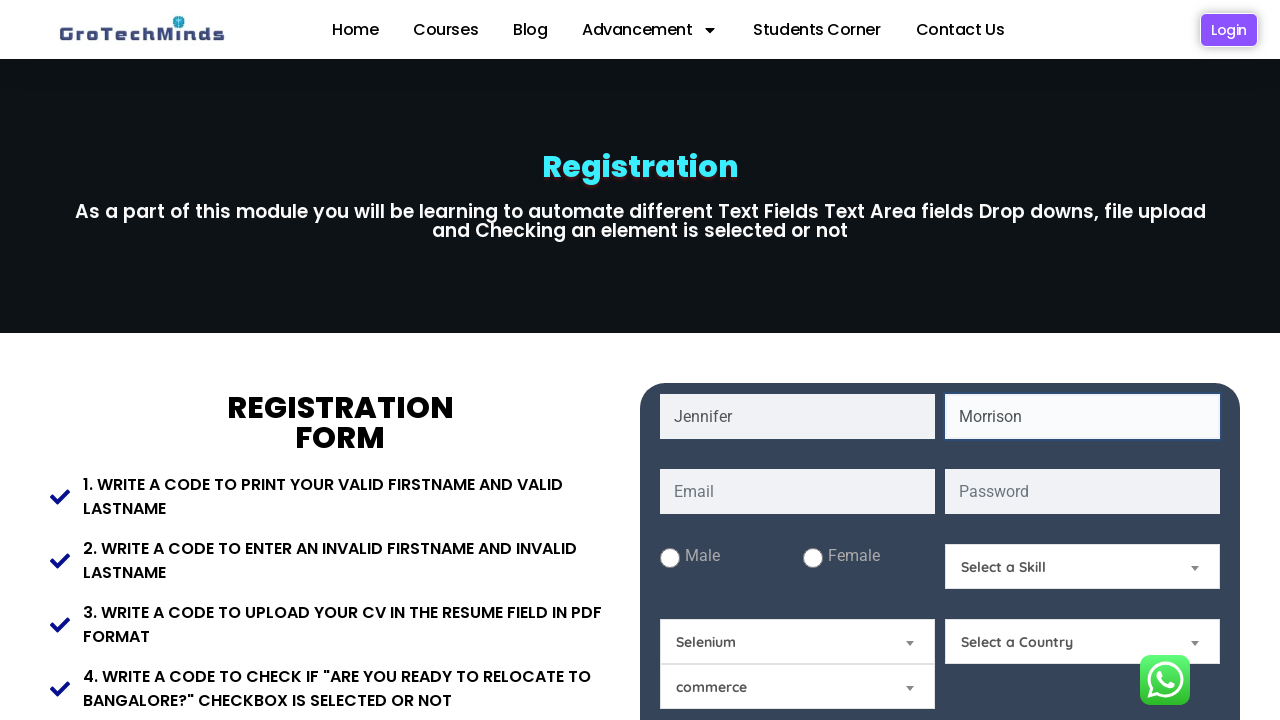

Filled email field with 'jennifer.morrison842@example.com' on #email
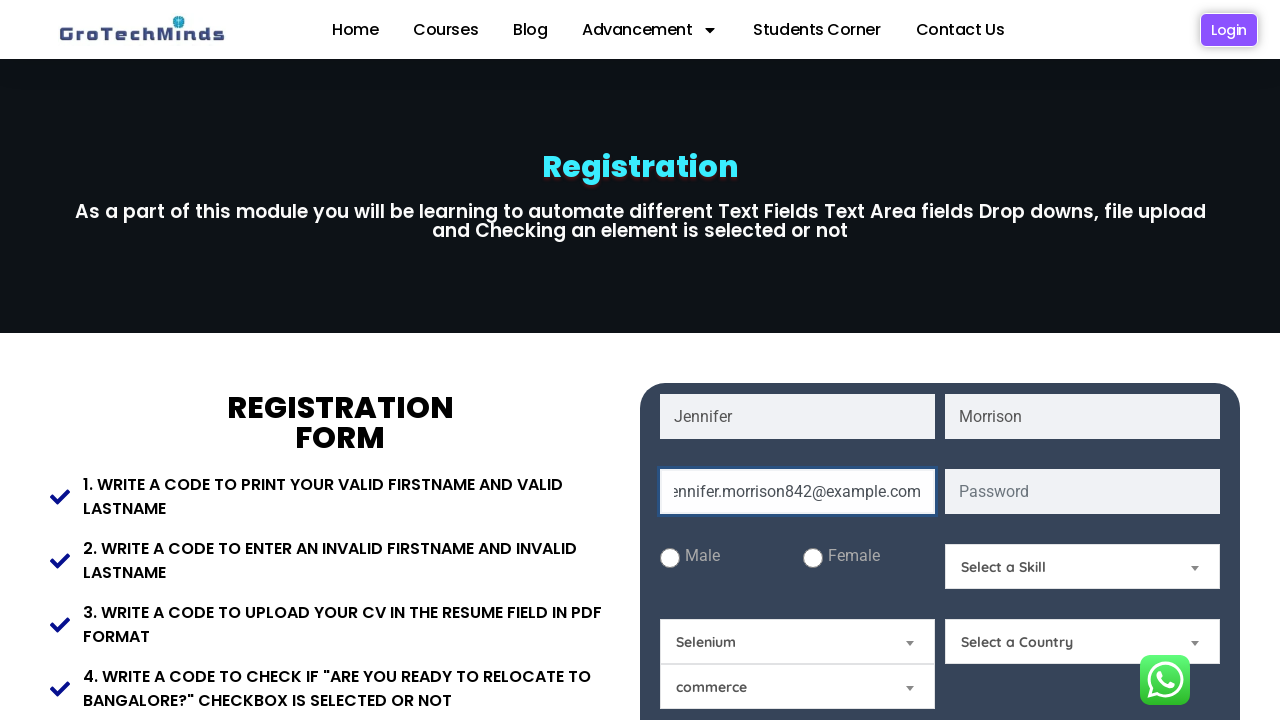

Filled password field with 'TestP@ssw0rd123' on #password
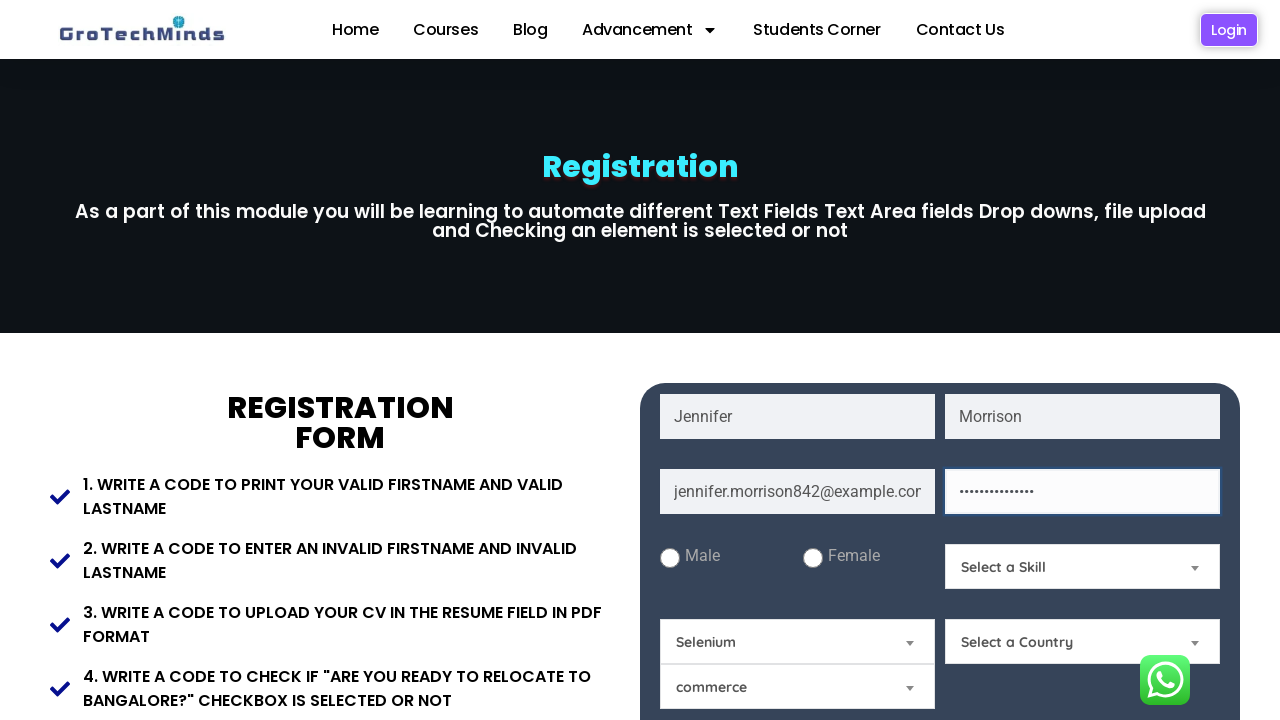

Selected Female gender radio button at (812, 558) on #Female
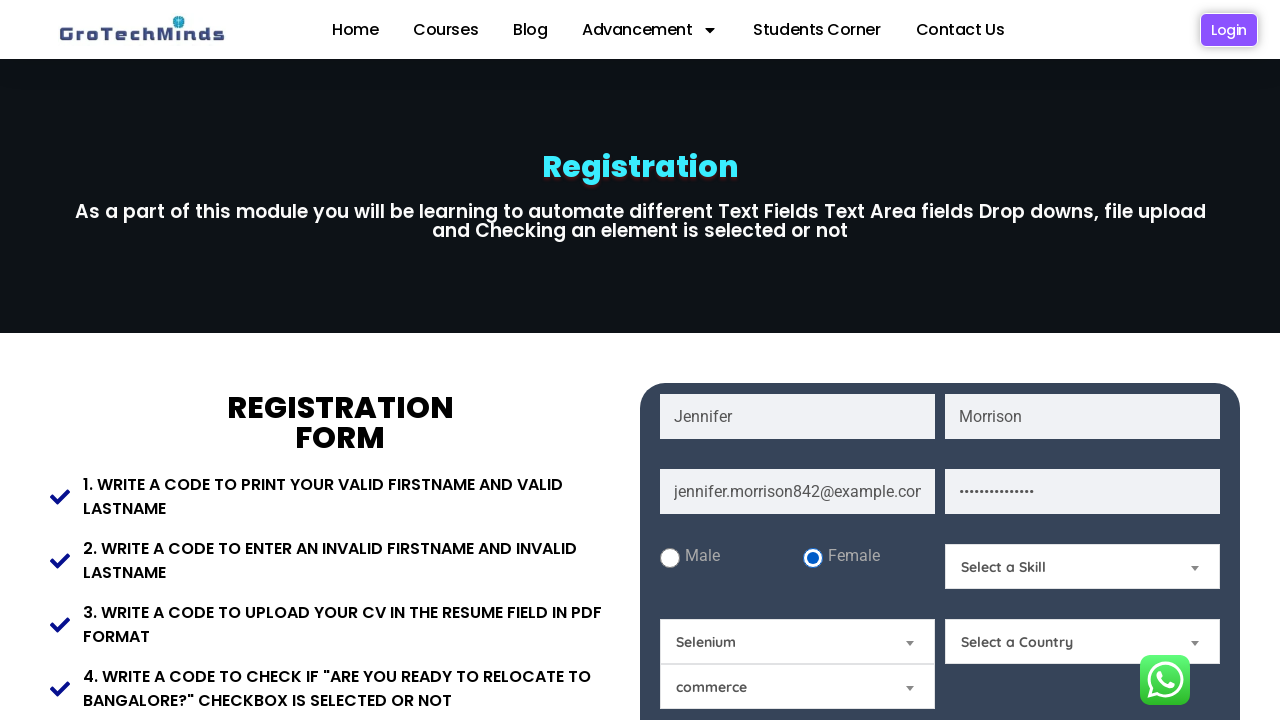

Selected 'Technical Skills' from Skills dropdown on #Skills
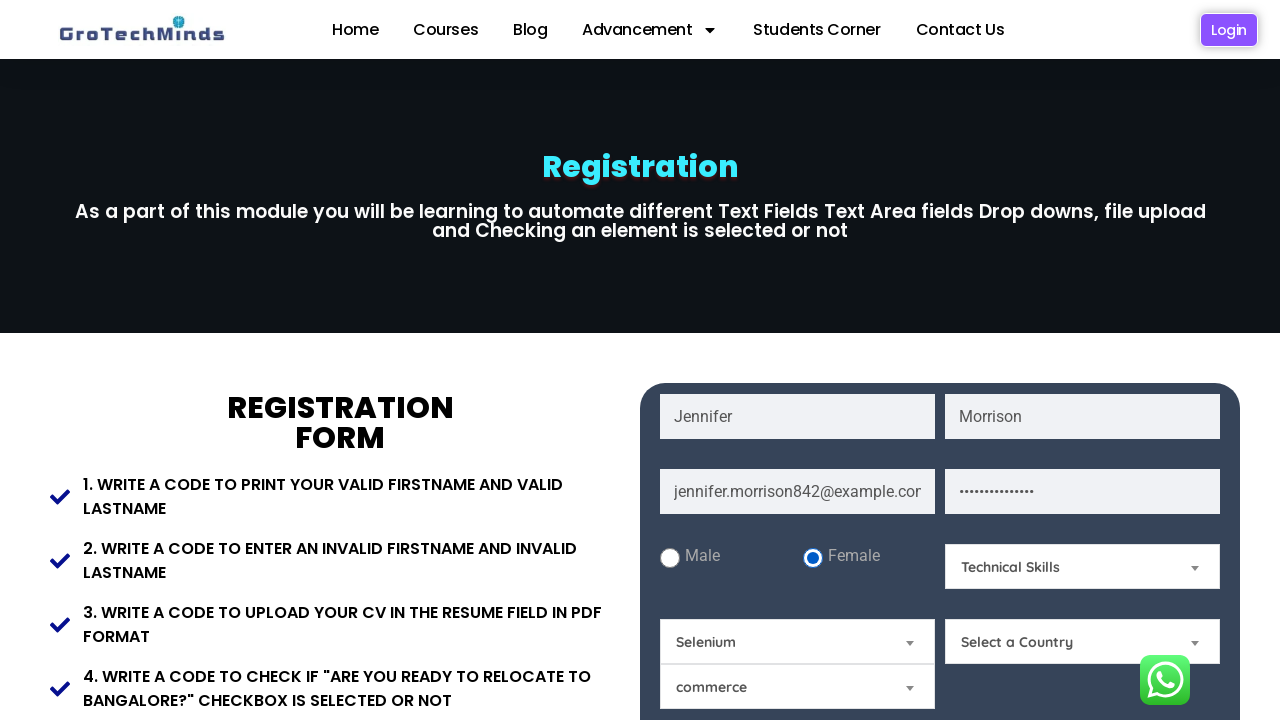

Selected 'India' from Country dropdown on #Country
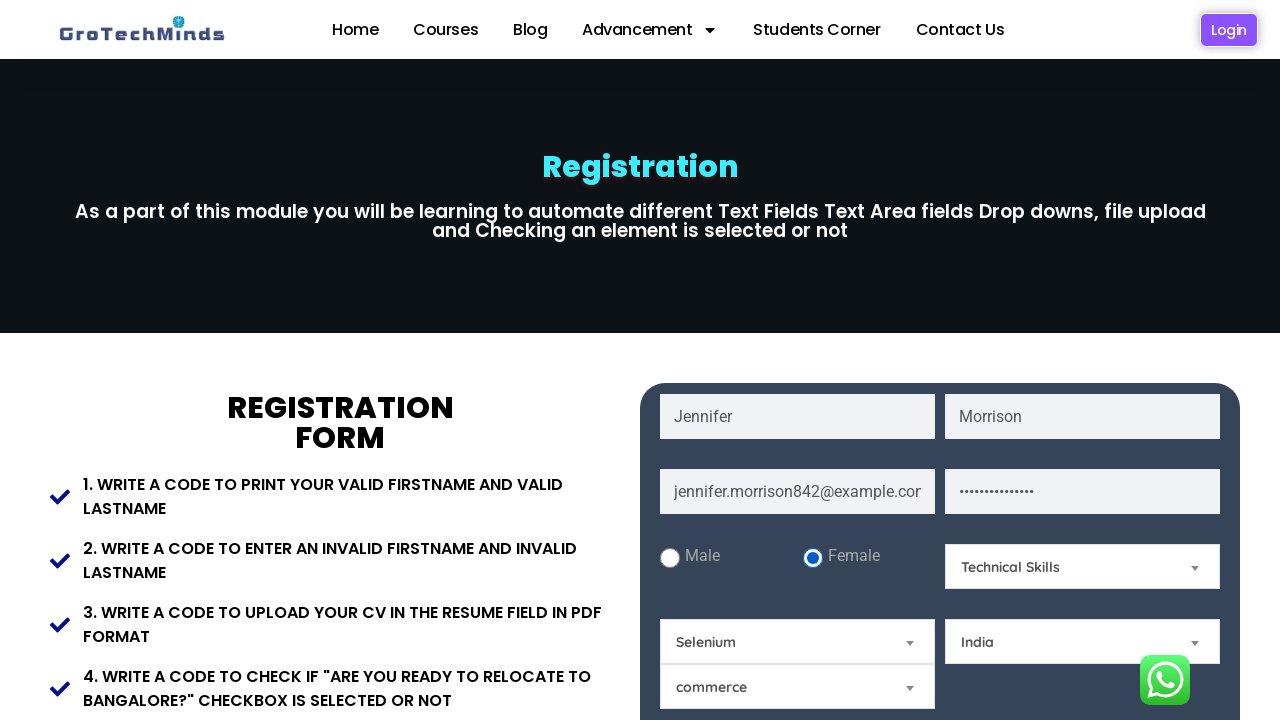

Filled present address field with '123 Main Street, Apt 4B' on #Present-Address
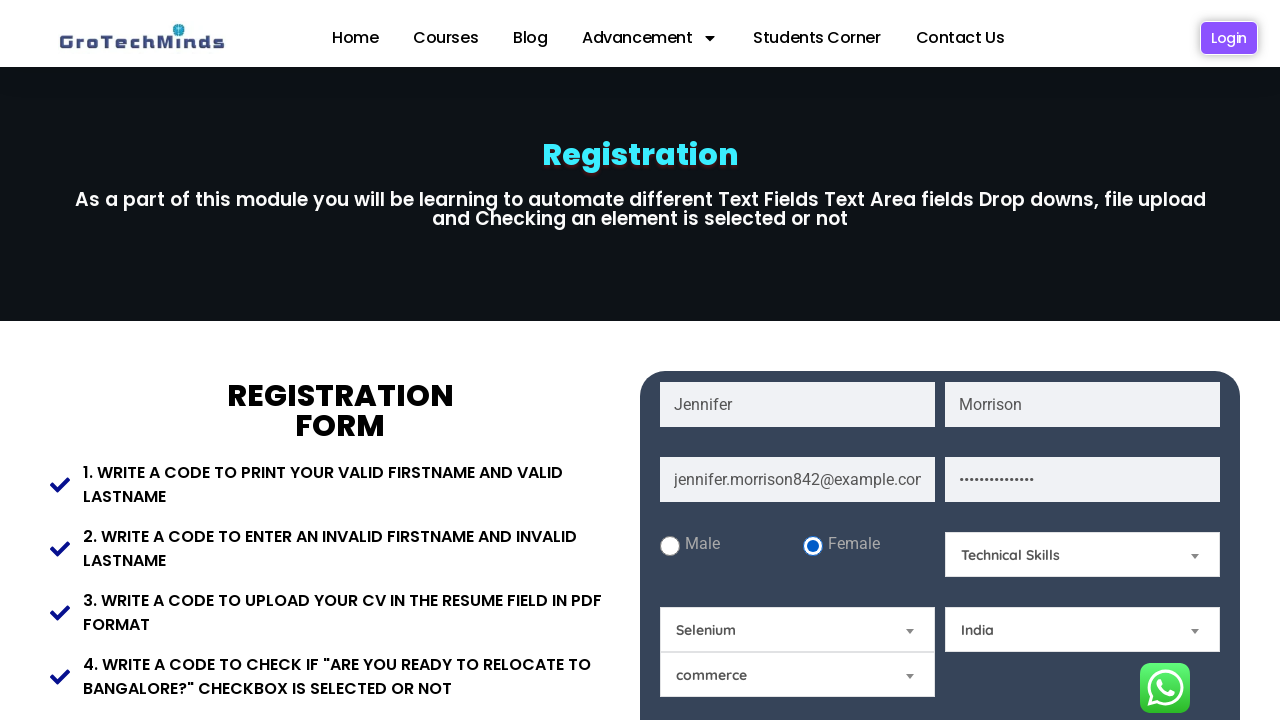

Filled permanent address field with '456 Oak Avenue, Building C' on #Permanent-Address
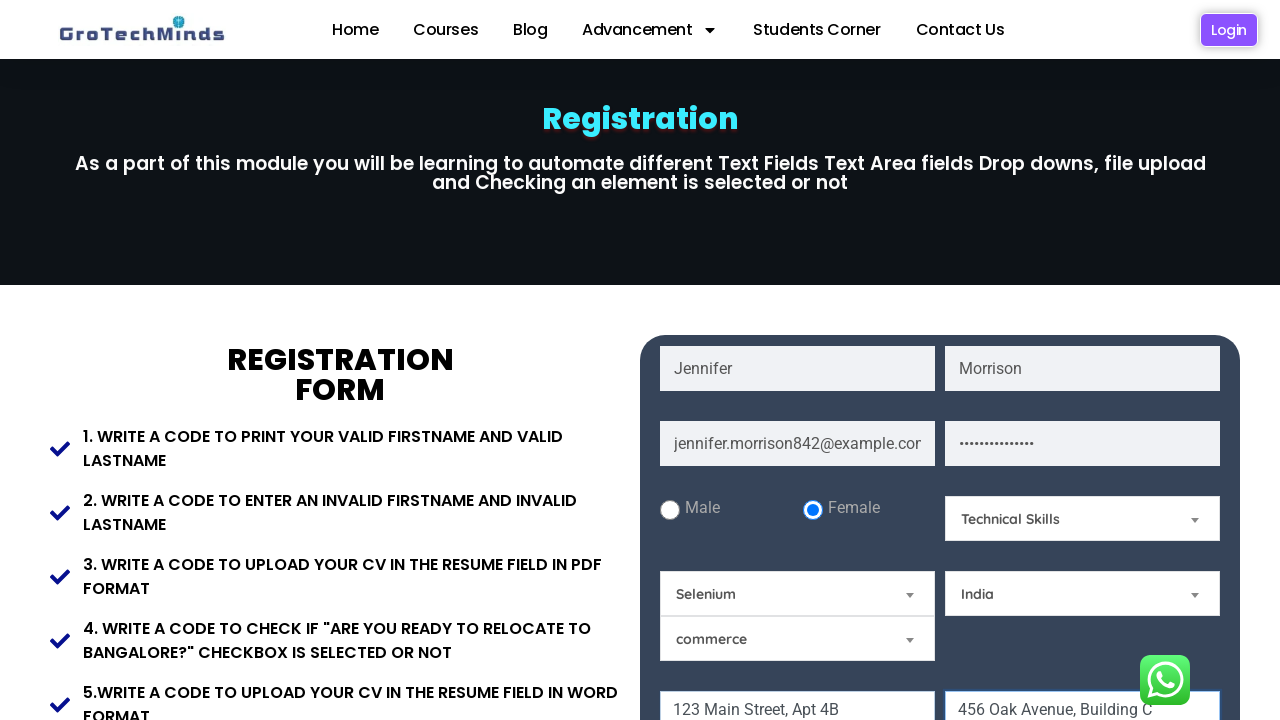

Filled pincode field with '500032' on #Pincode
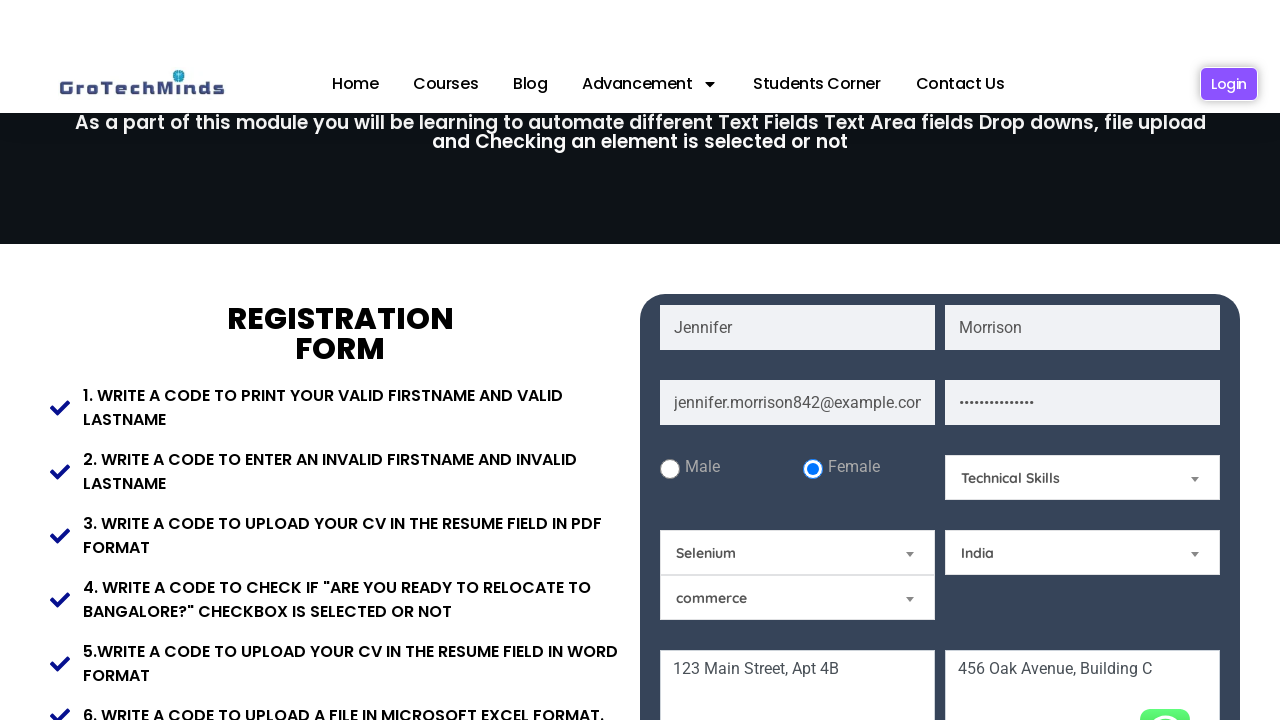

Selected 'Hindu' from Religion dropdown on #Relegion
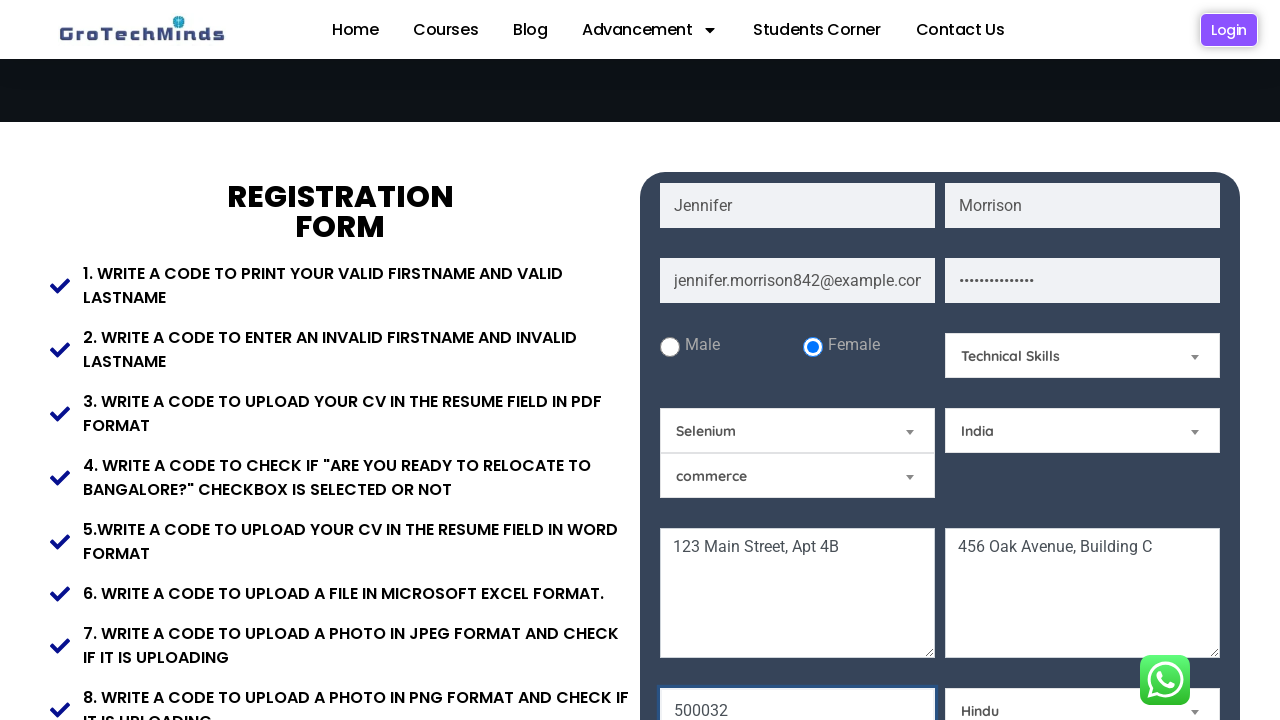

Clicked relocate checkbox at (975, 360) on #relocate
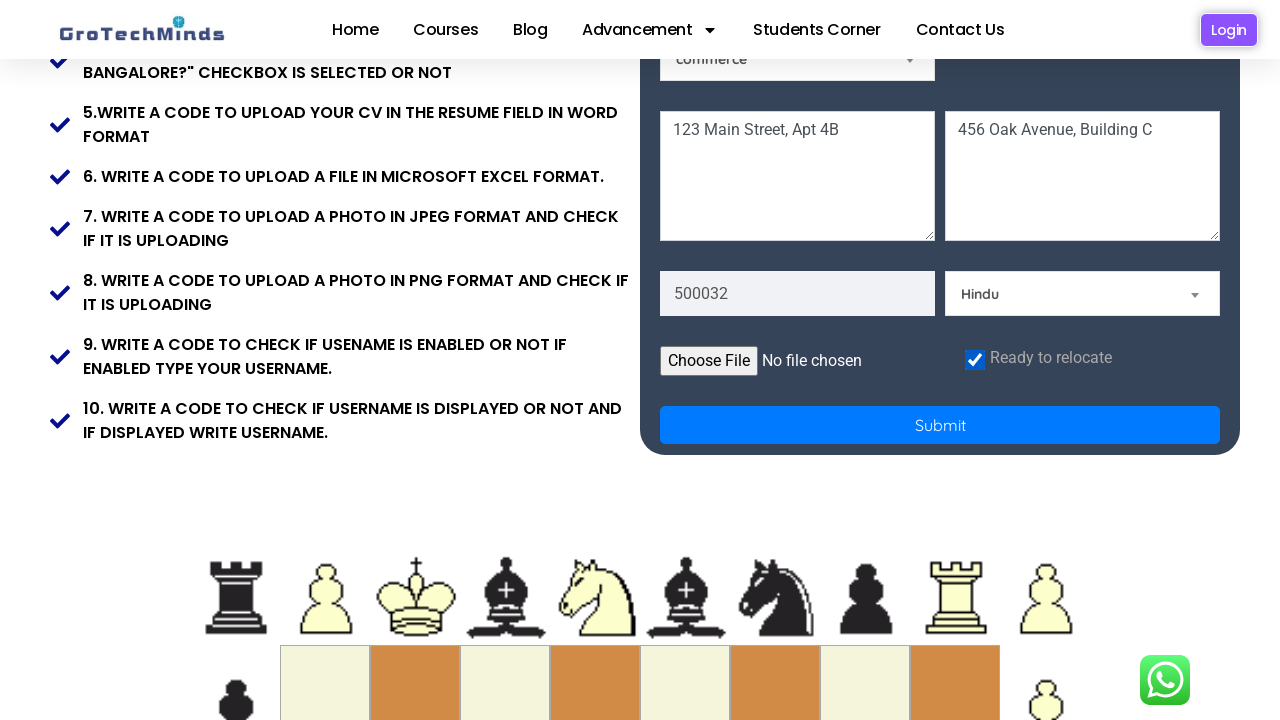

Waited 1 second for form to be ready
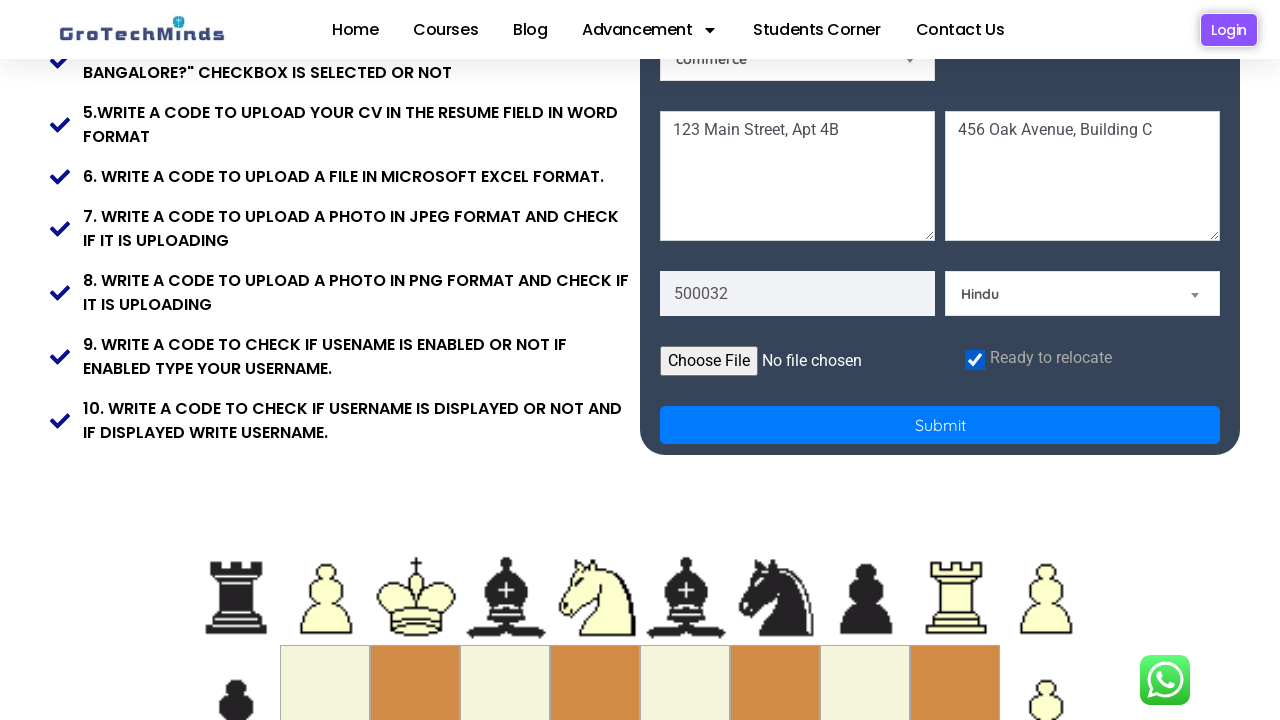

Clicked Submit button to submit registration form at (940, 425) on [name='Submit']
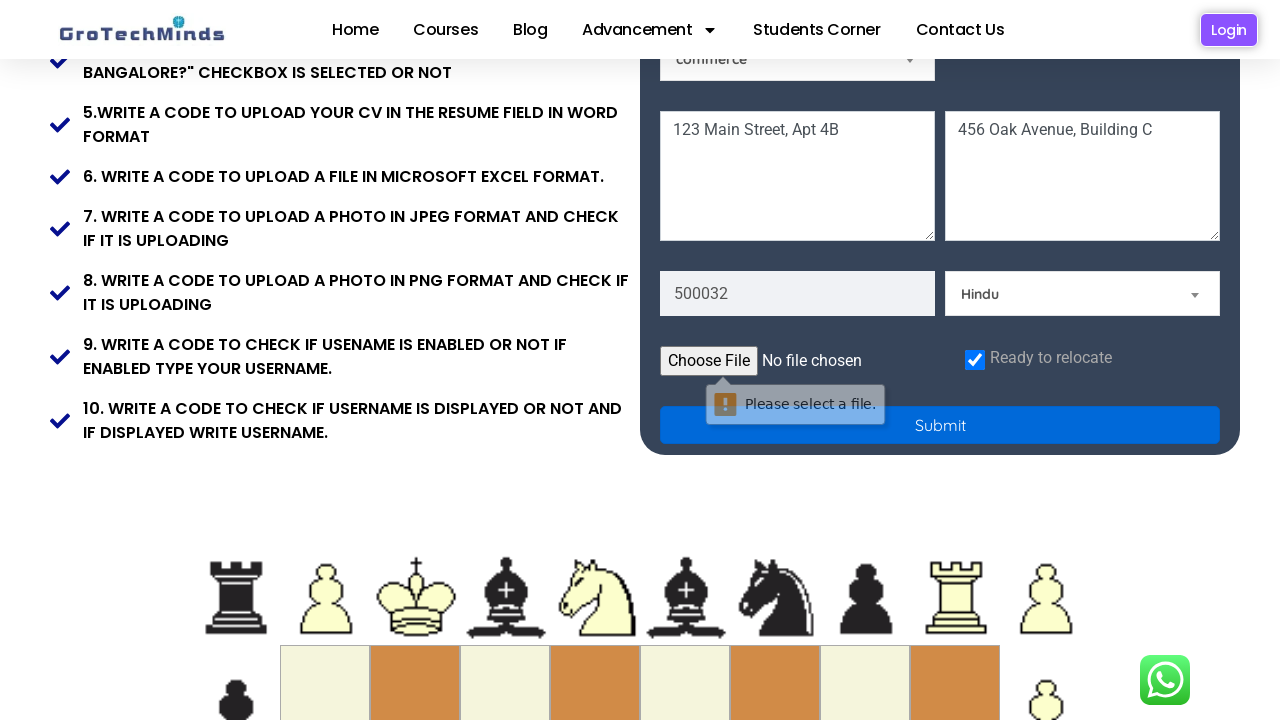

Set up handler to accept JavaScript alert popup
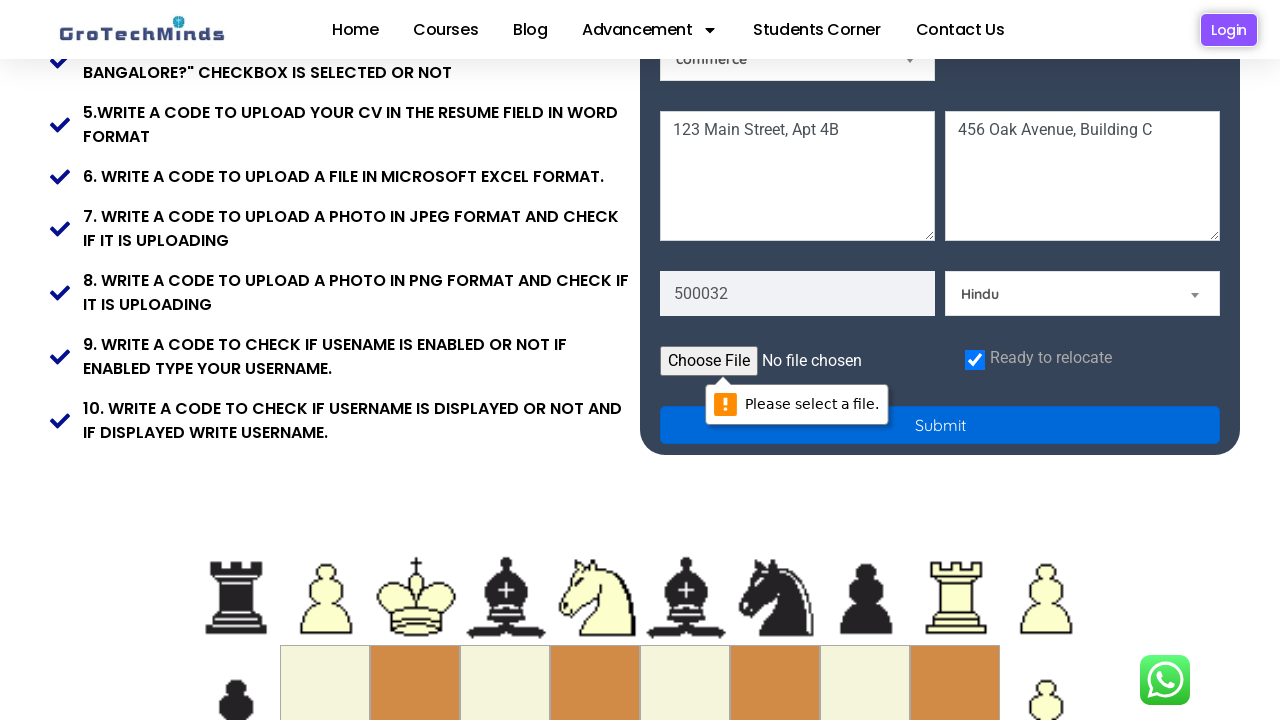

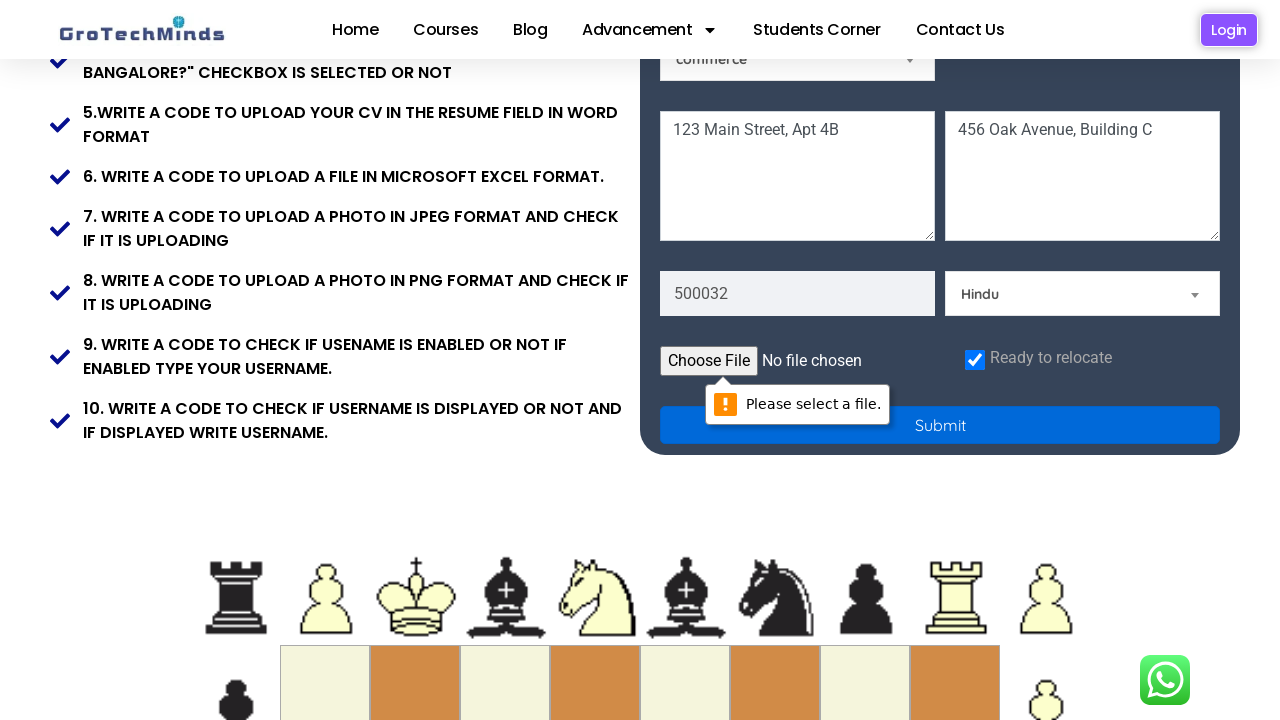